Navigates to Home Depot homepage and waits for the page to load

Starting URL: https://www.homedepot.com/

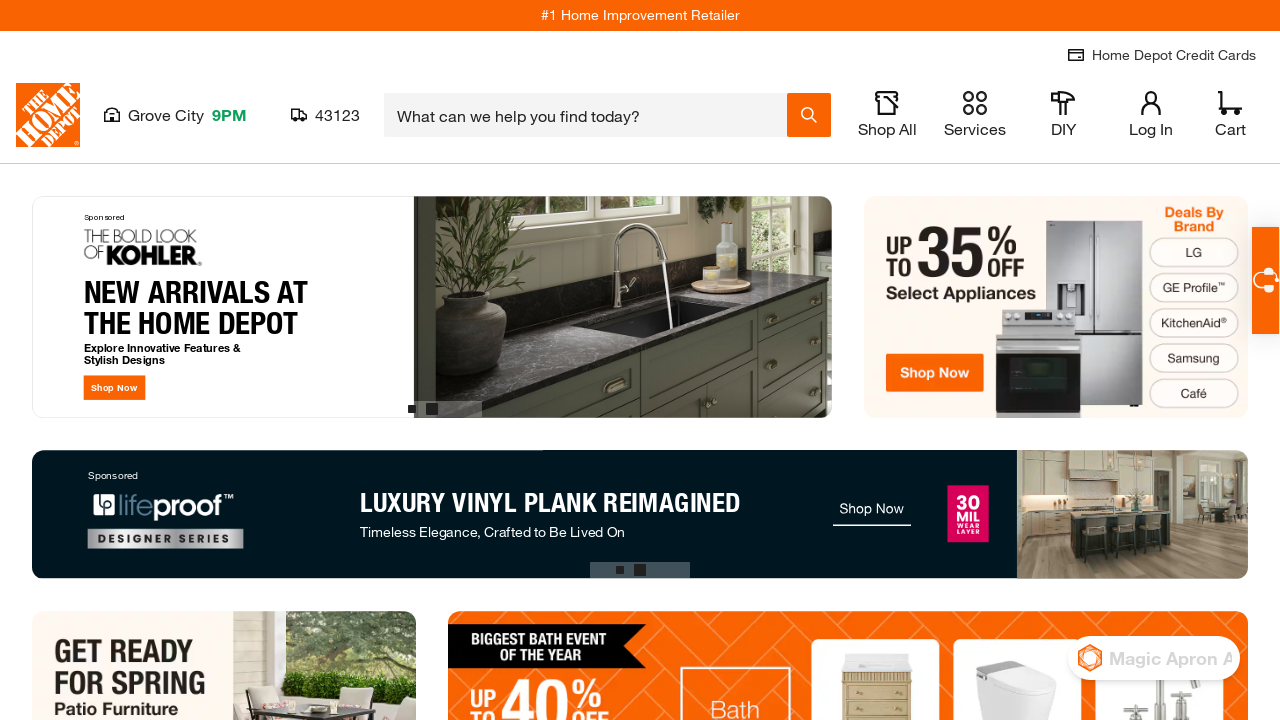

Waited for page DOM to be fully loaded
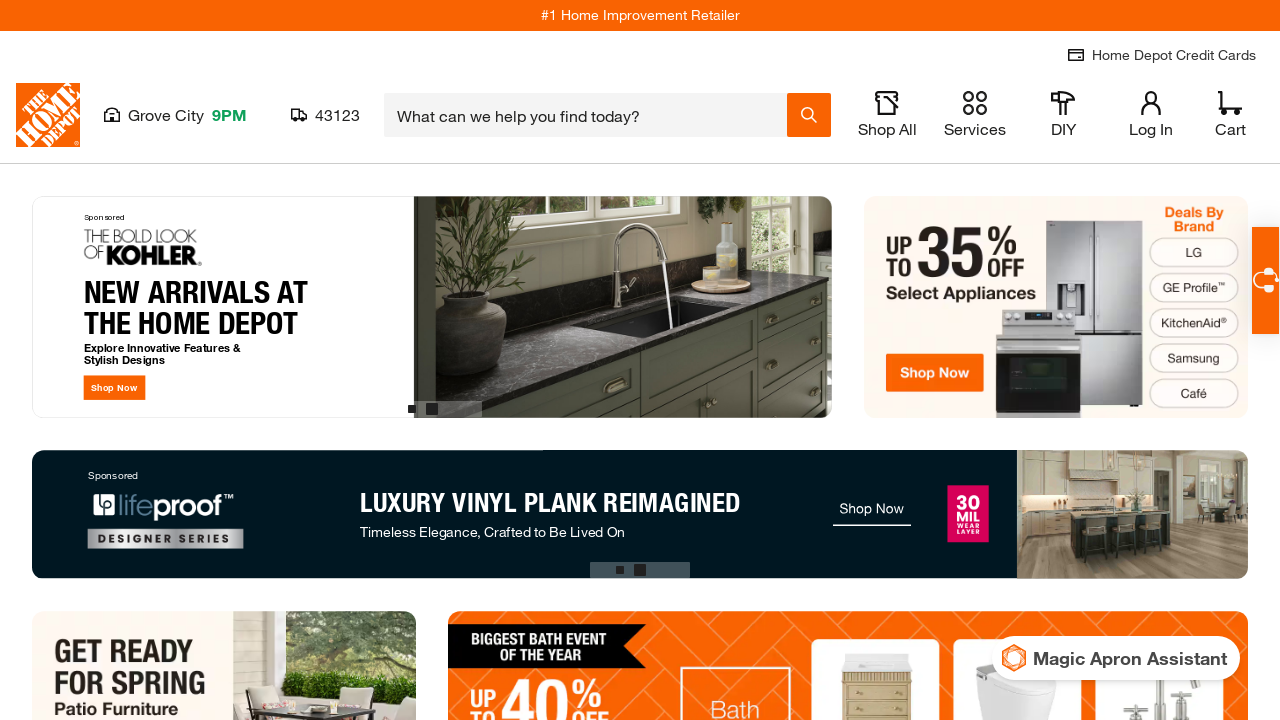

Waited for body element to be visible
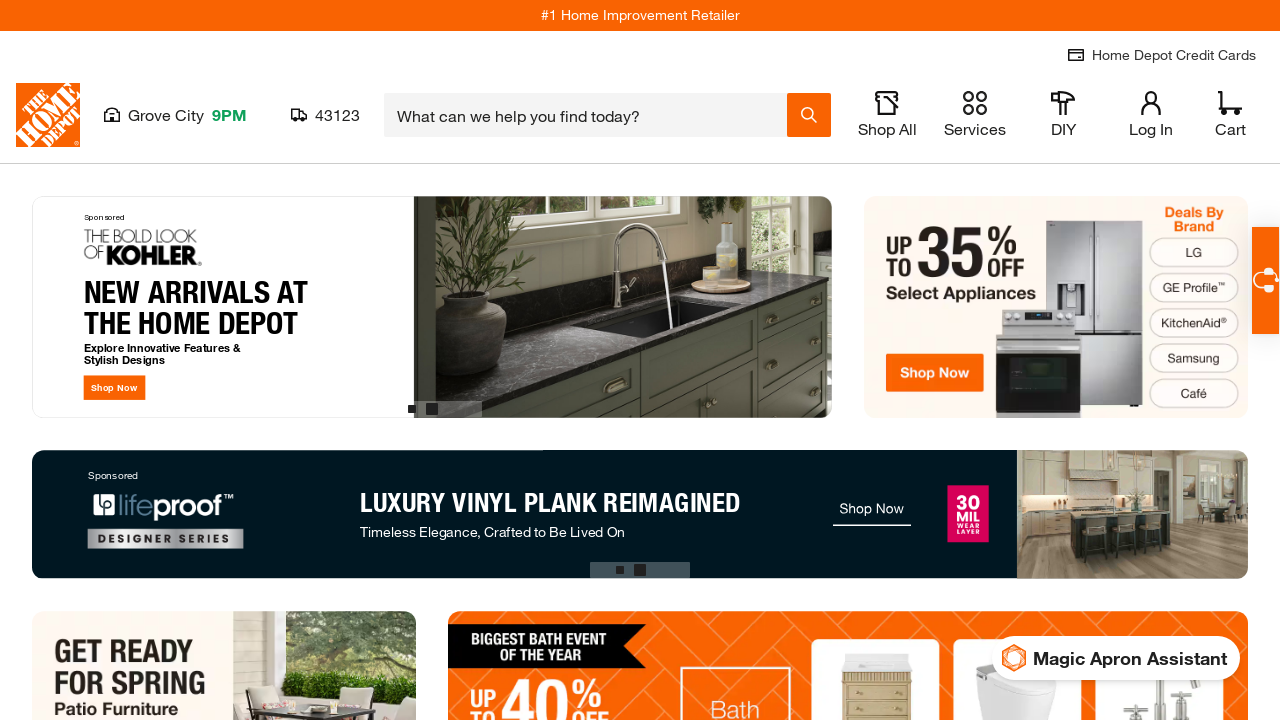

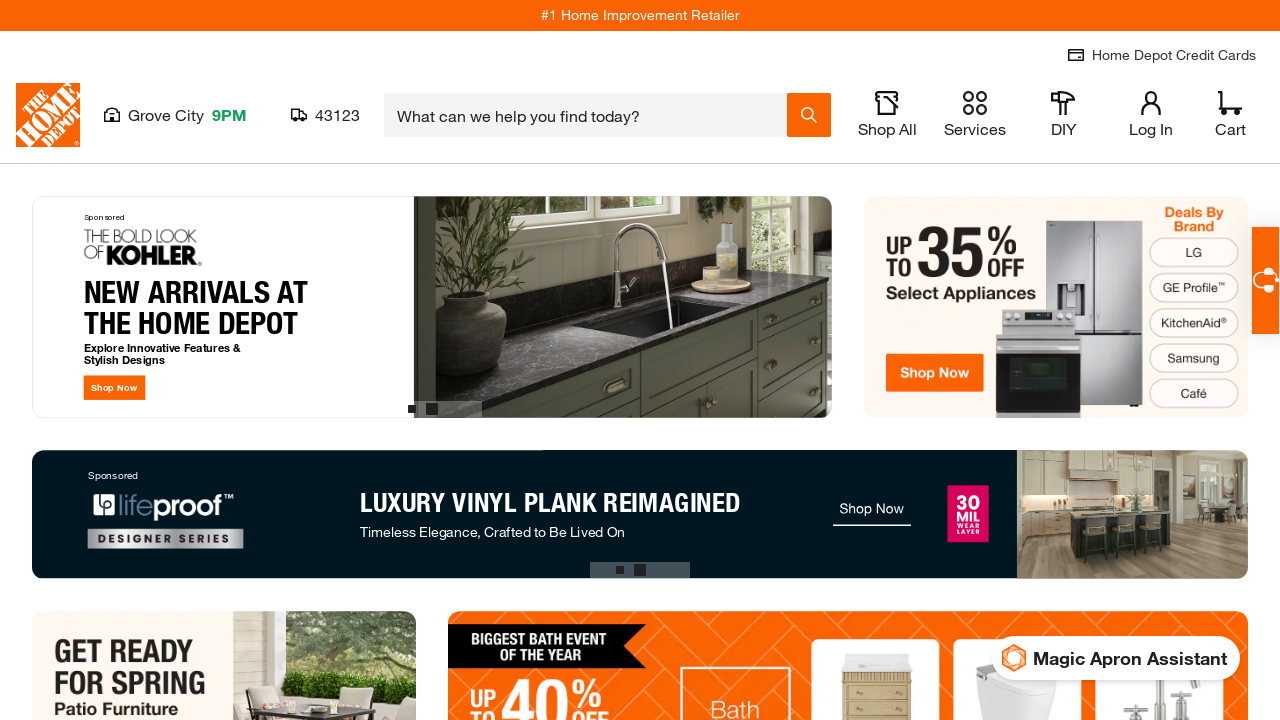